Tests a web form by filling a text field, submitting the form, and verifying the success message

Starting URL: https://www.selenium.dev/selenium/web/web-form.html

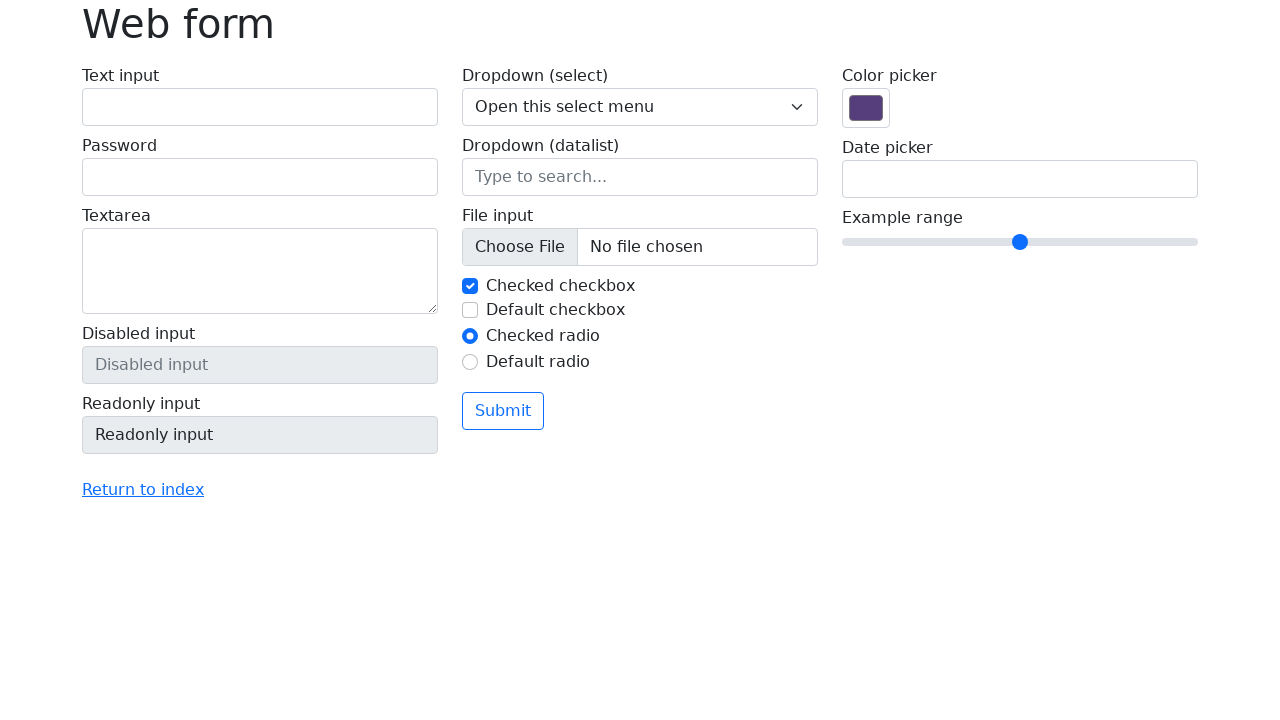

Filled text field with 'Selenium' on input[name='my-text']
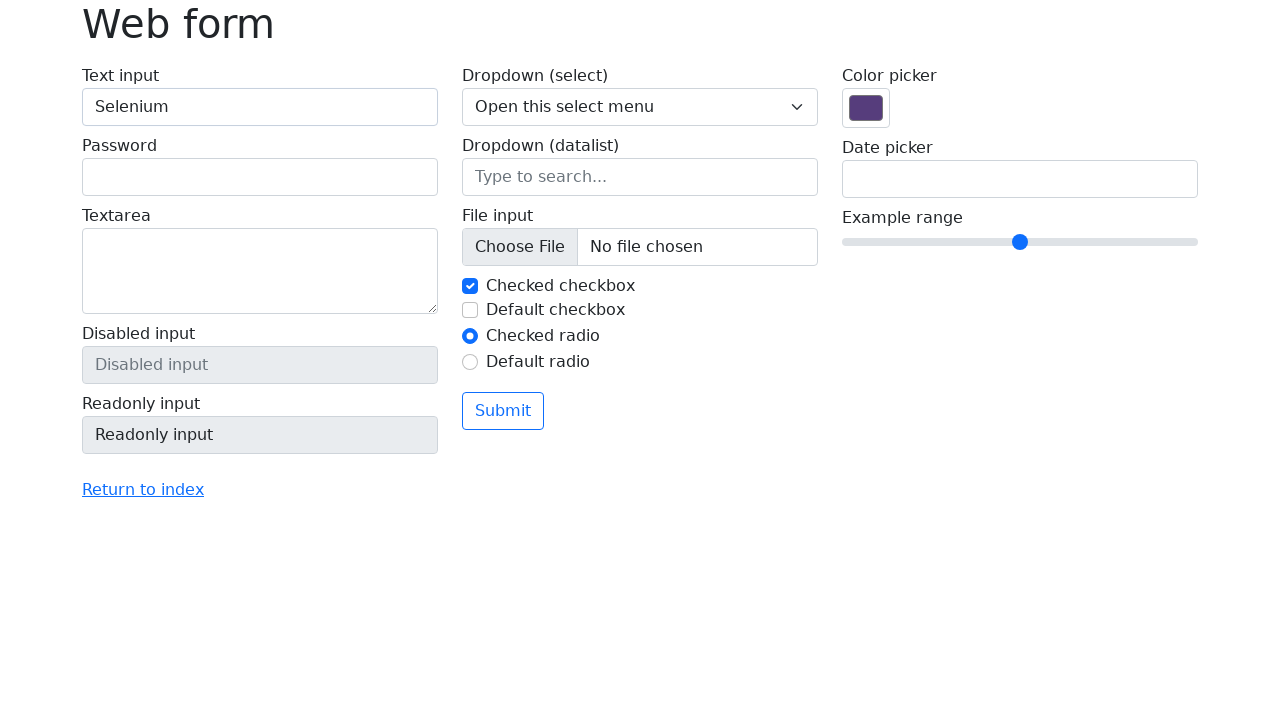

Clicked the submit button at (503, 411) on button
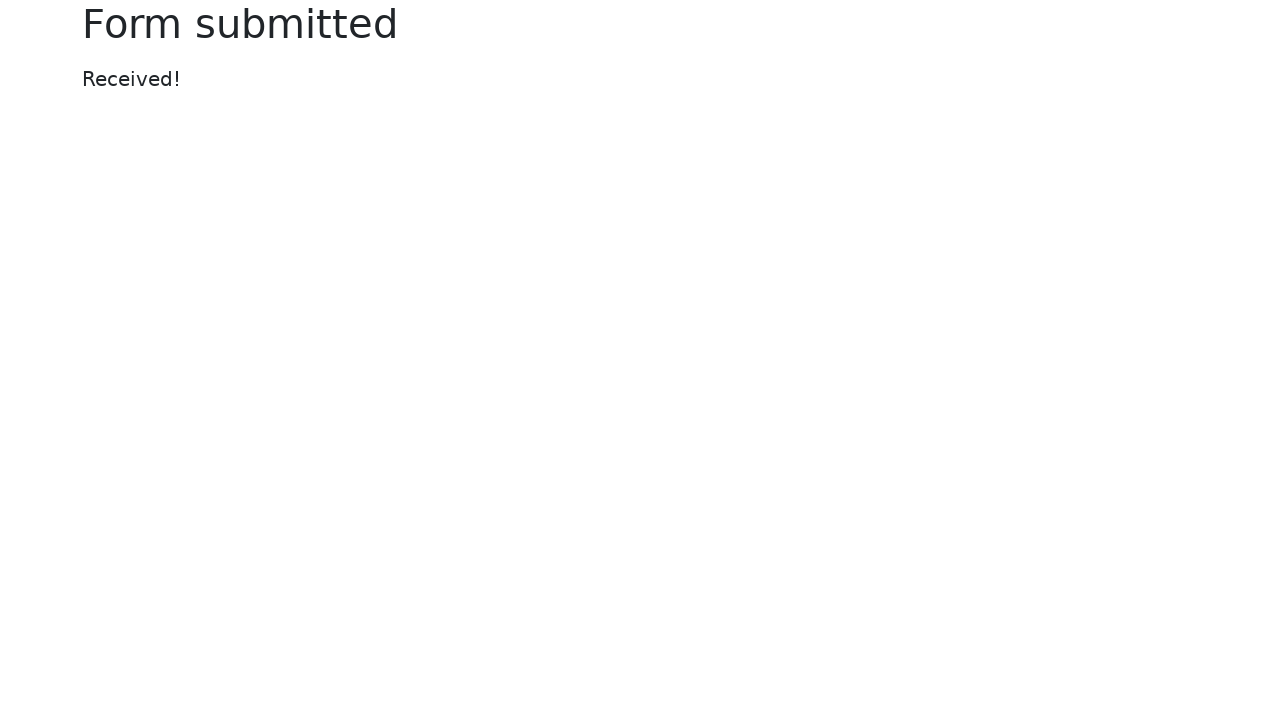

Success message element loaded
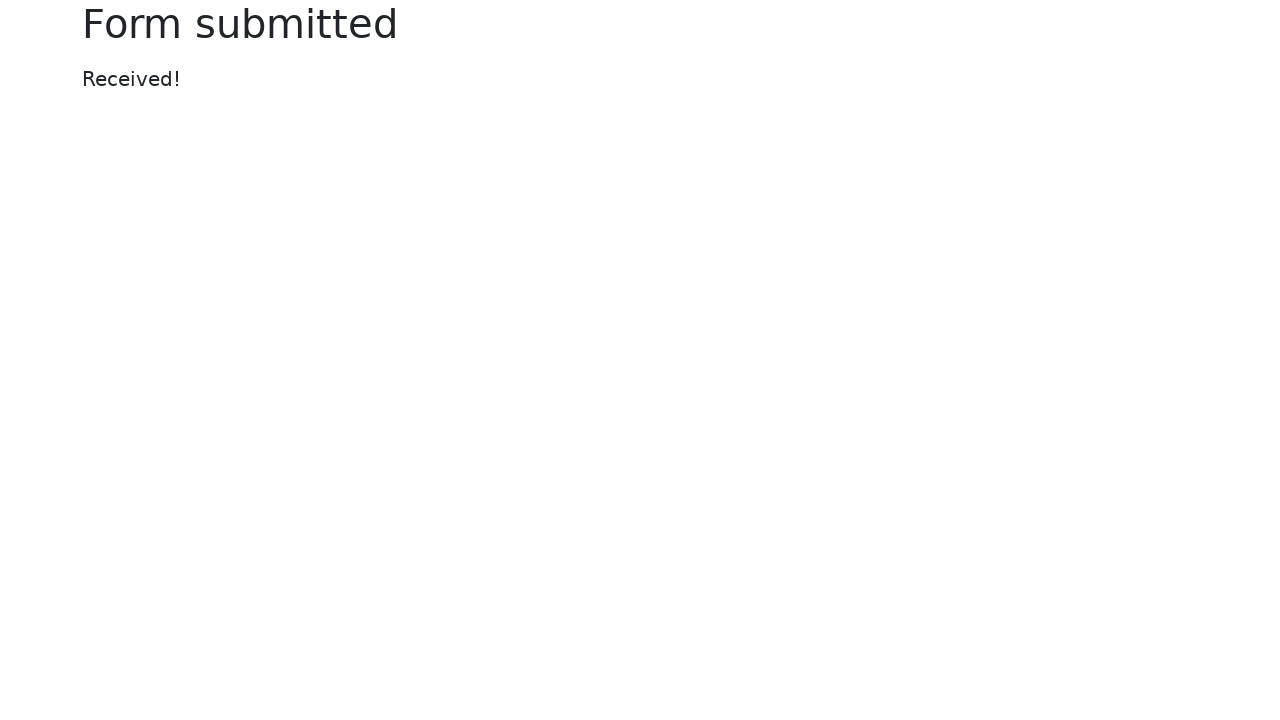

Verified success message displays 'Received!'
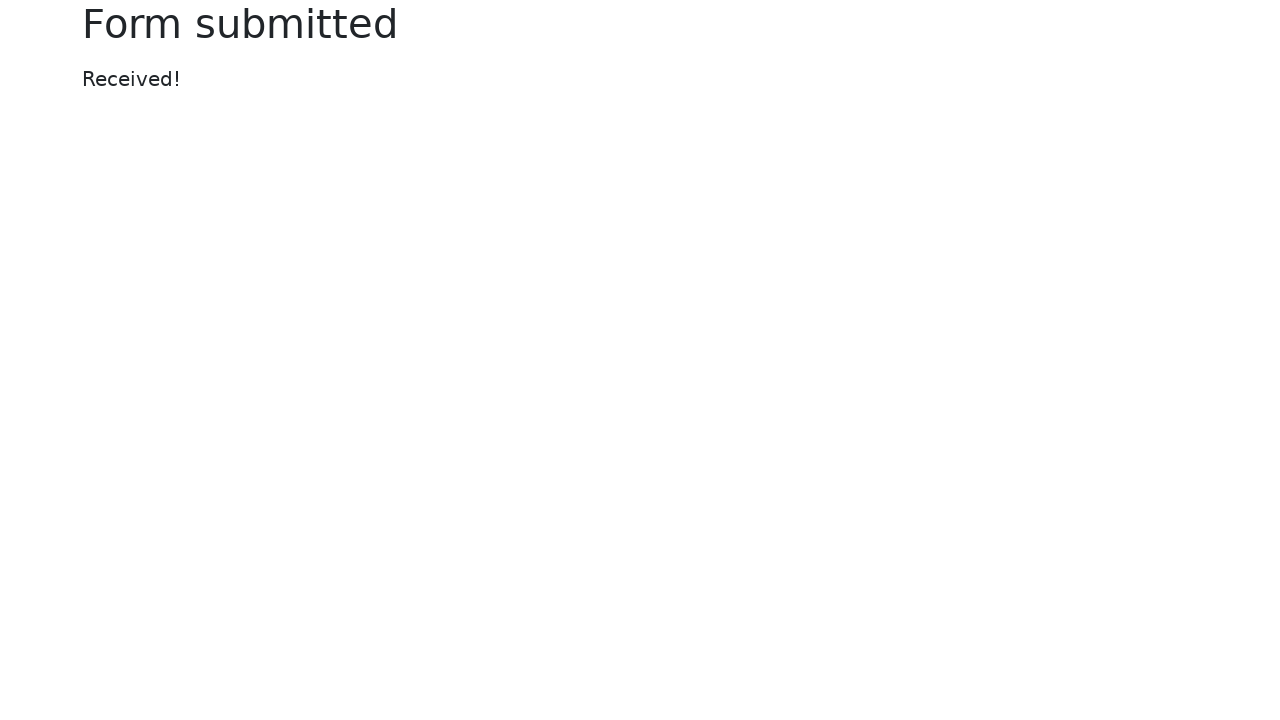

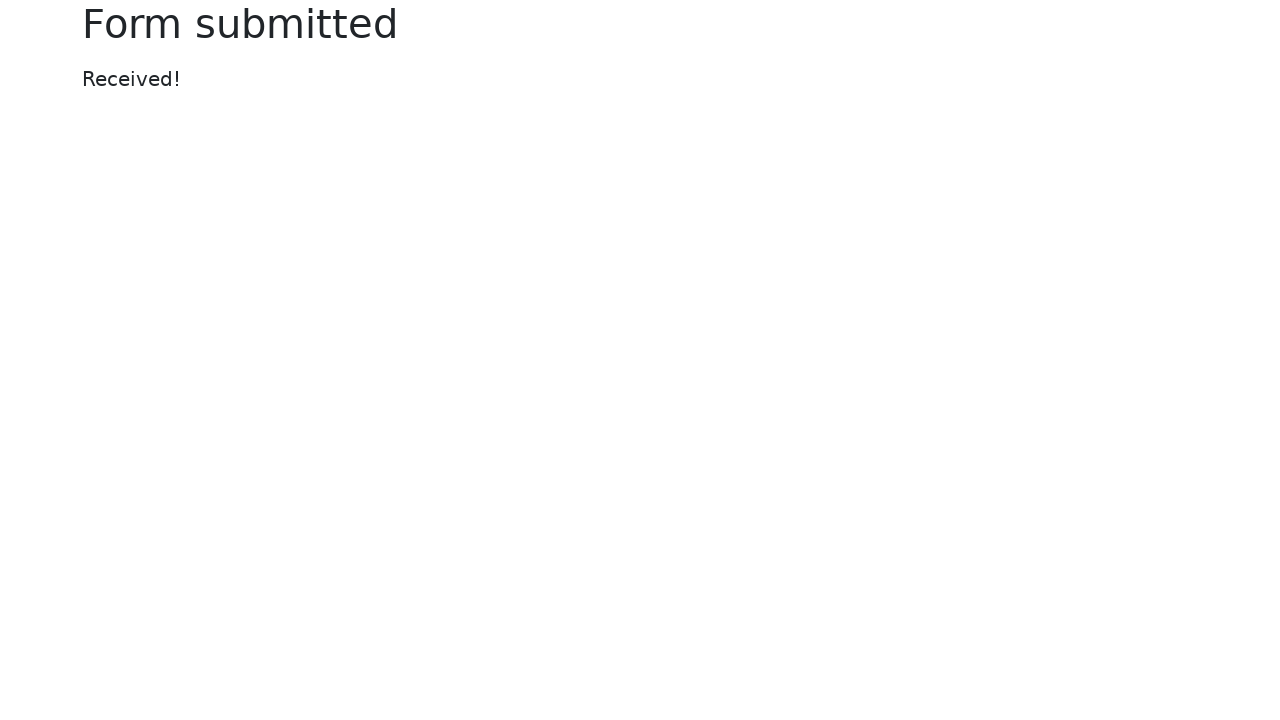